Tests navigation through multiple links on an e-commerce homepage, verifying that chat logo element is present and clicking through various navigation links

Starting URL: https://www.advantageonlineshopping.com/

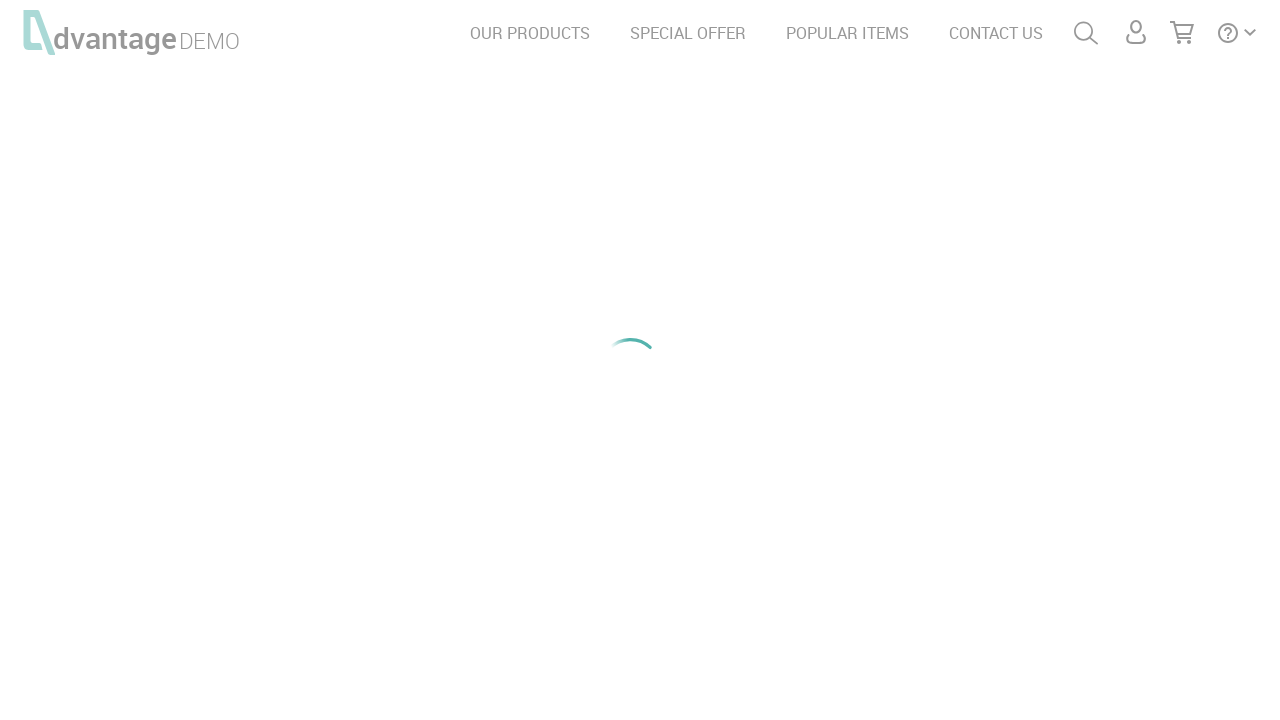

Chat logo element is present on the page
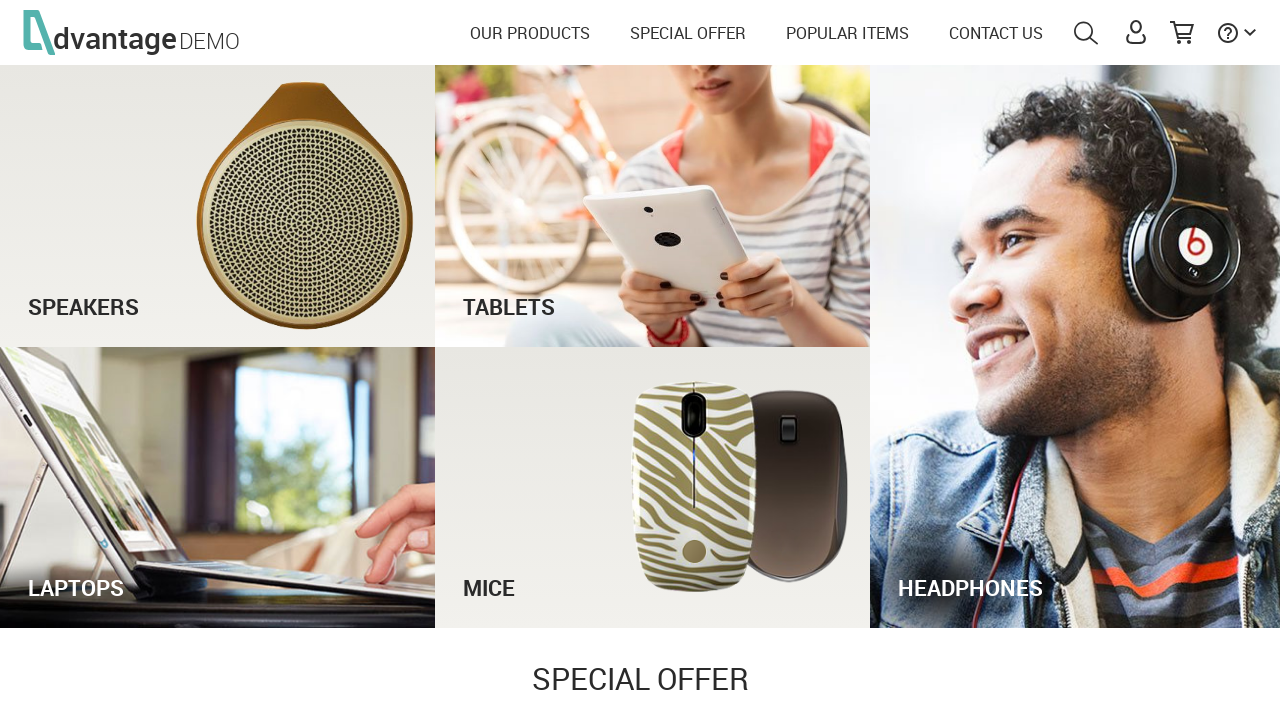

Found all navigation links on the homepage
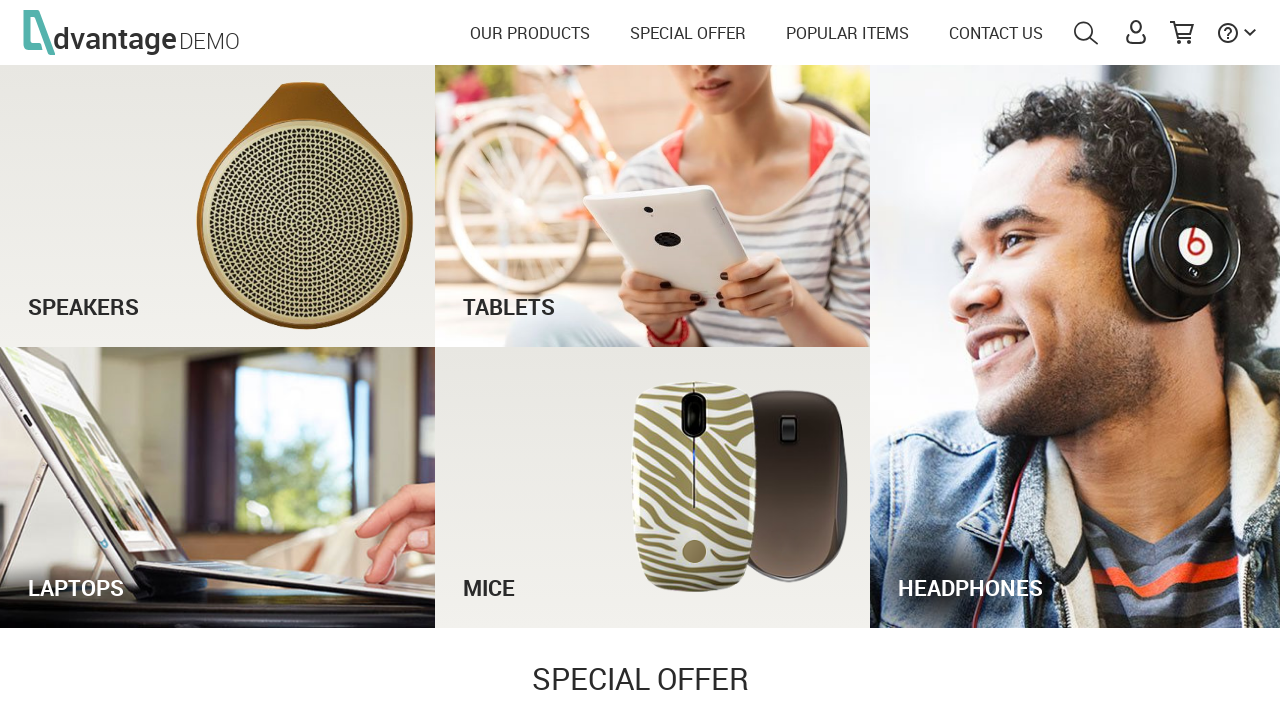

Clicked navigation link at index 1 at (848, 33) on xpath=//li[@class='nav-li-Links']/a >> nth=1
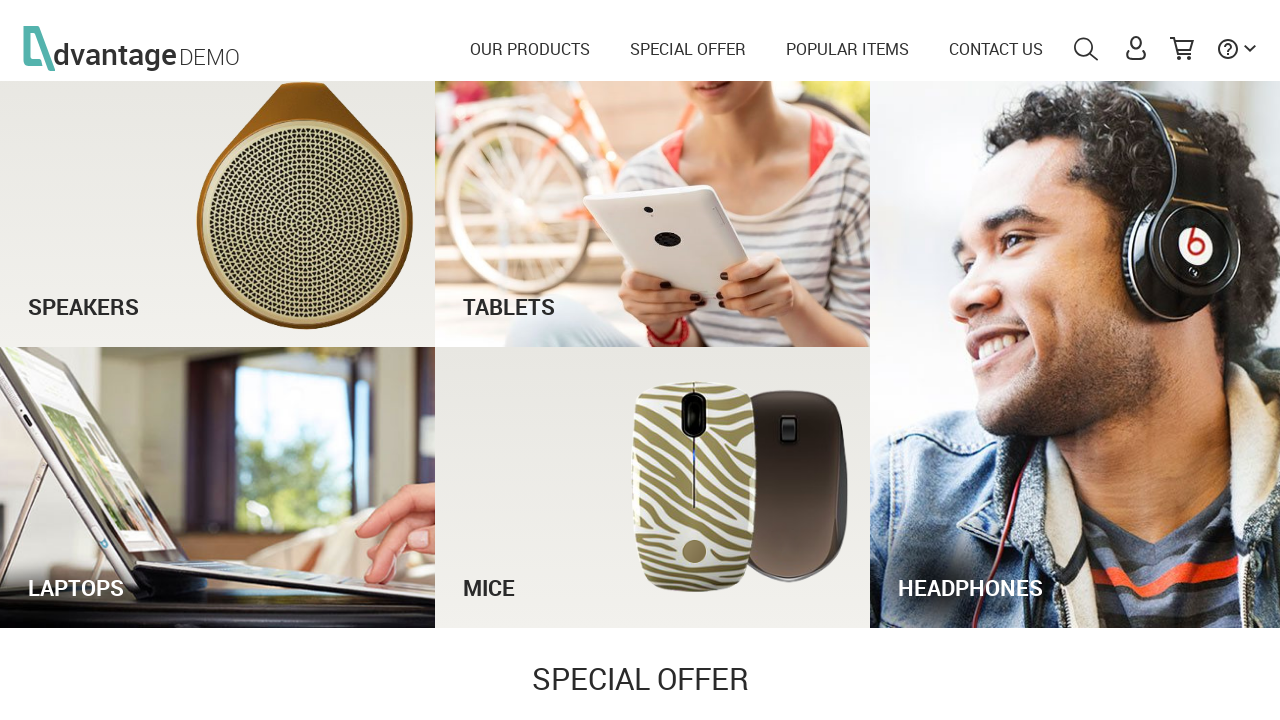

Waited 2 seconds between navigations
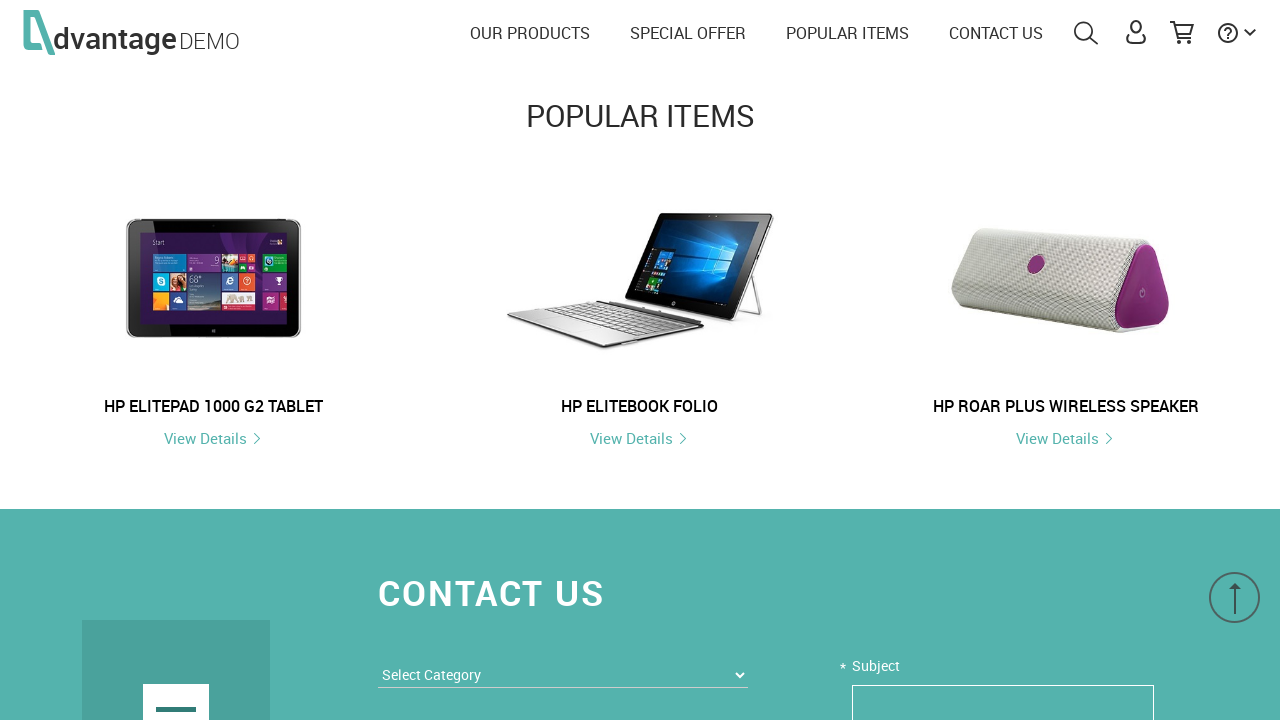

Clicked navigation link at index 2 at (688, 33) on xpath=//li[@class='nav-li-Links']/a >> nth=2
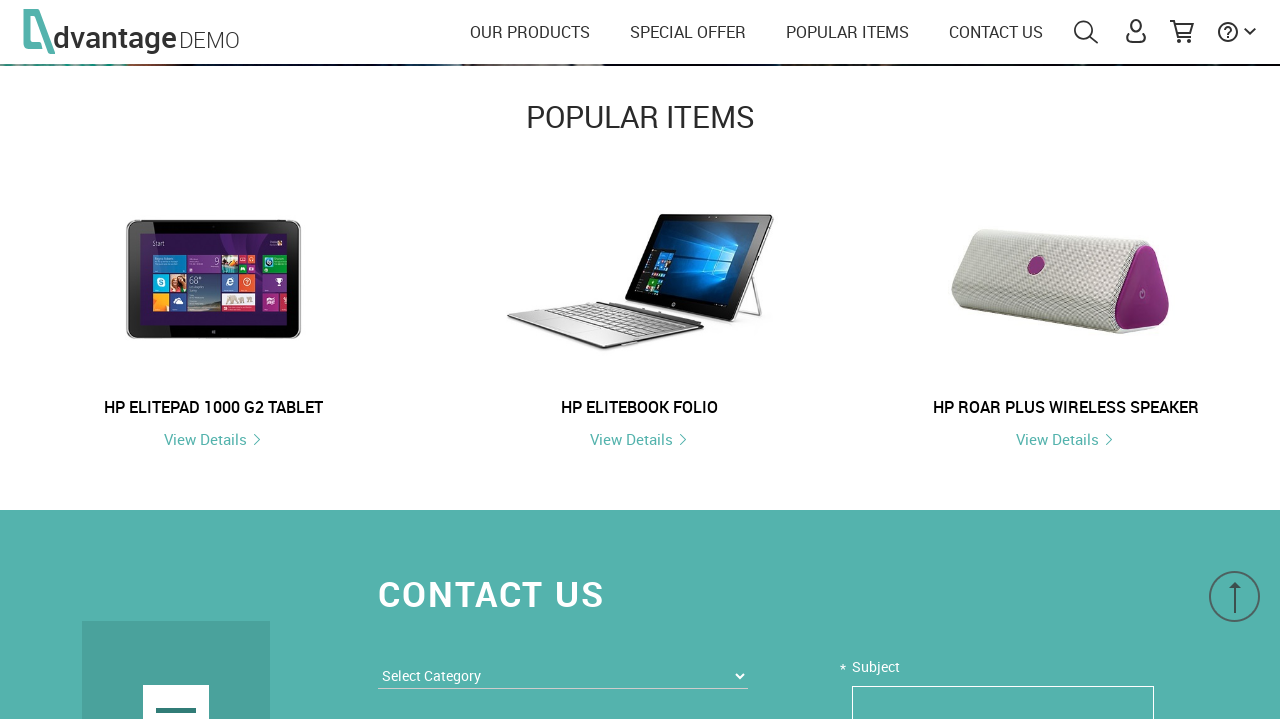

Waited 2 seconds between navigations
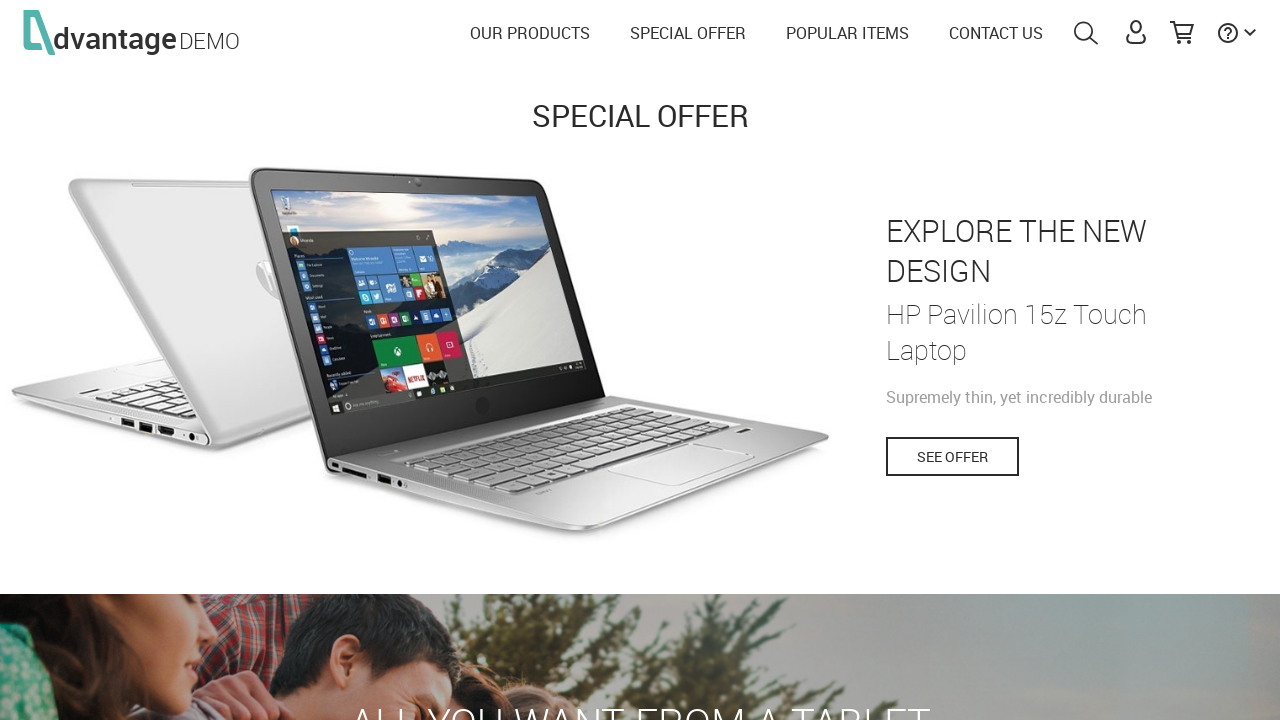

Clicked navigation link at index 0 at (996, 33) on xpath=//li[@class='nav-li-Links']/a >> nth=0
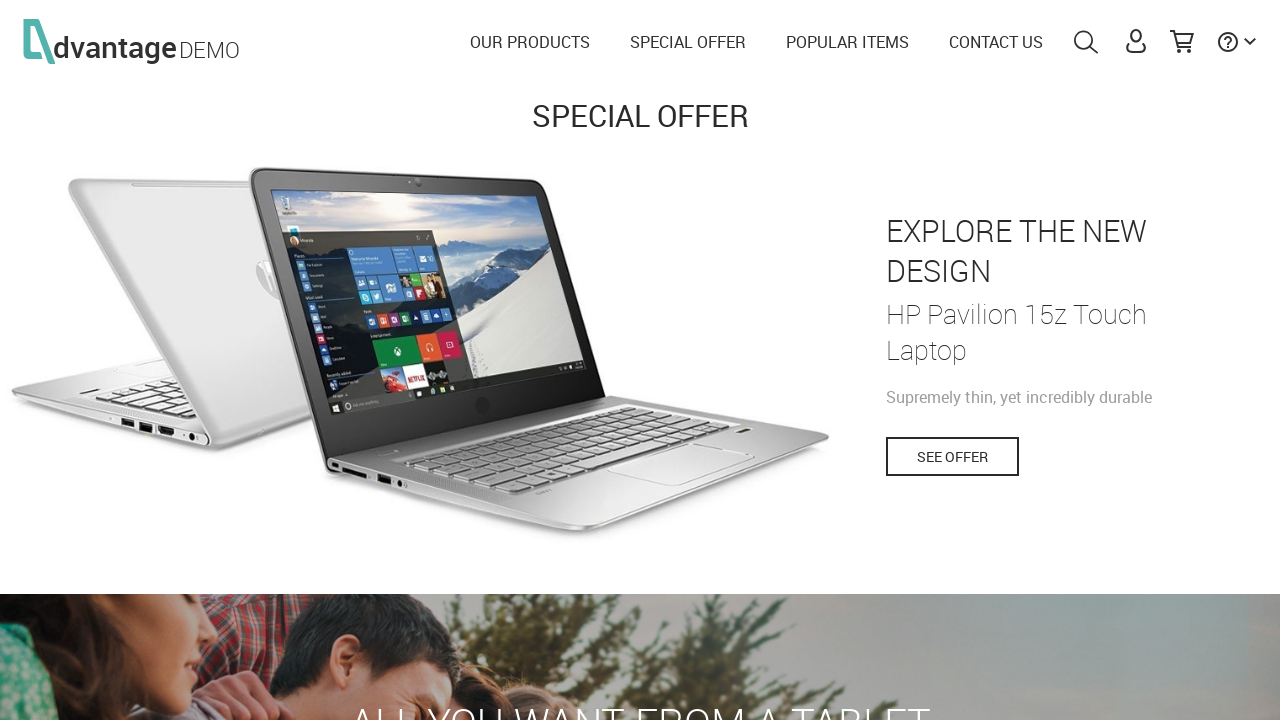

Waited 2 seconds between navigations
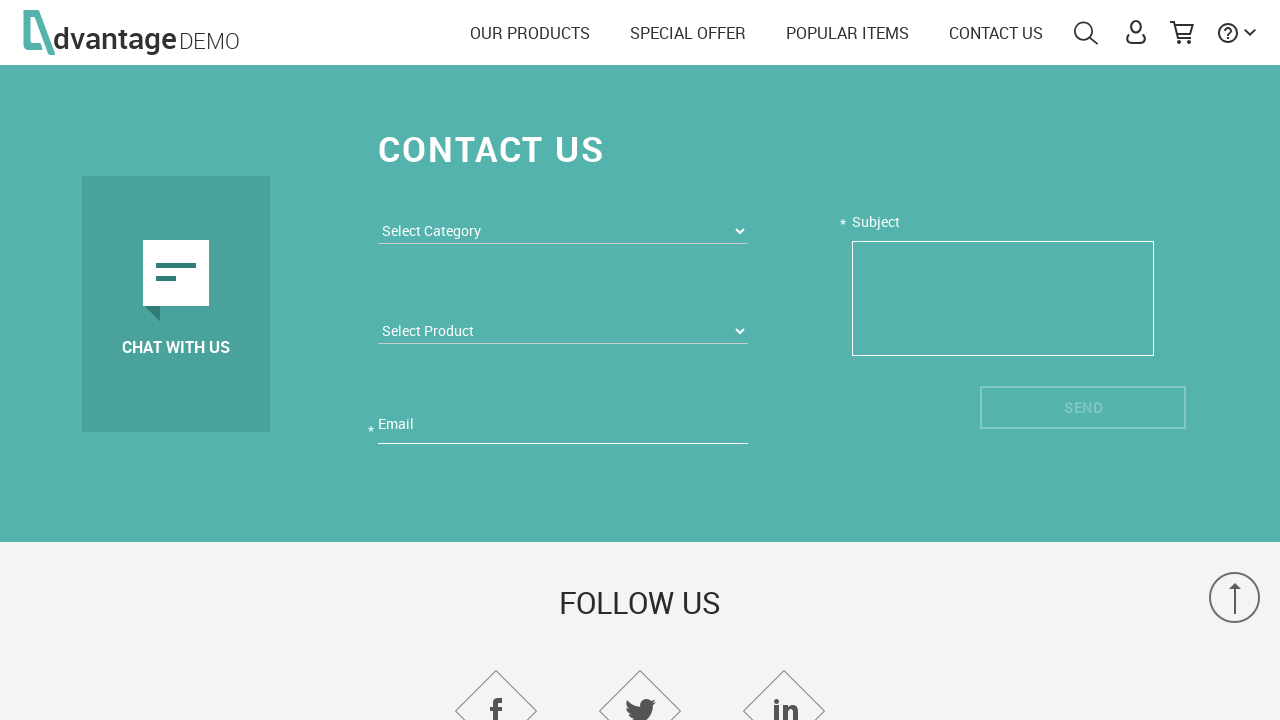

Clicked navigation link at index 3 at (530, 33) on xpath=//li[@class='nav-li-Links']/a >> nth=3
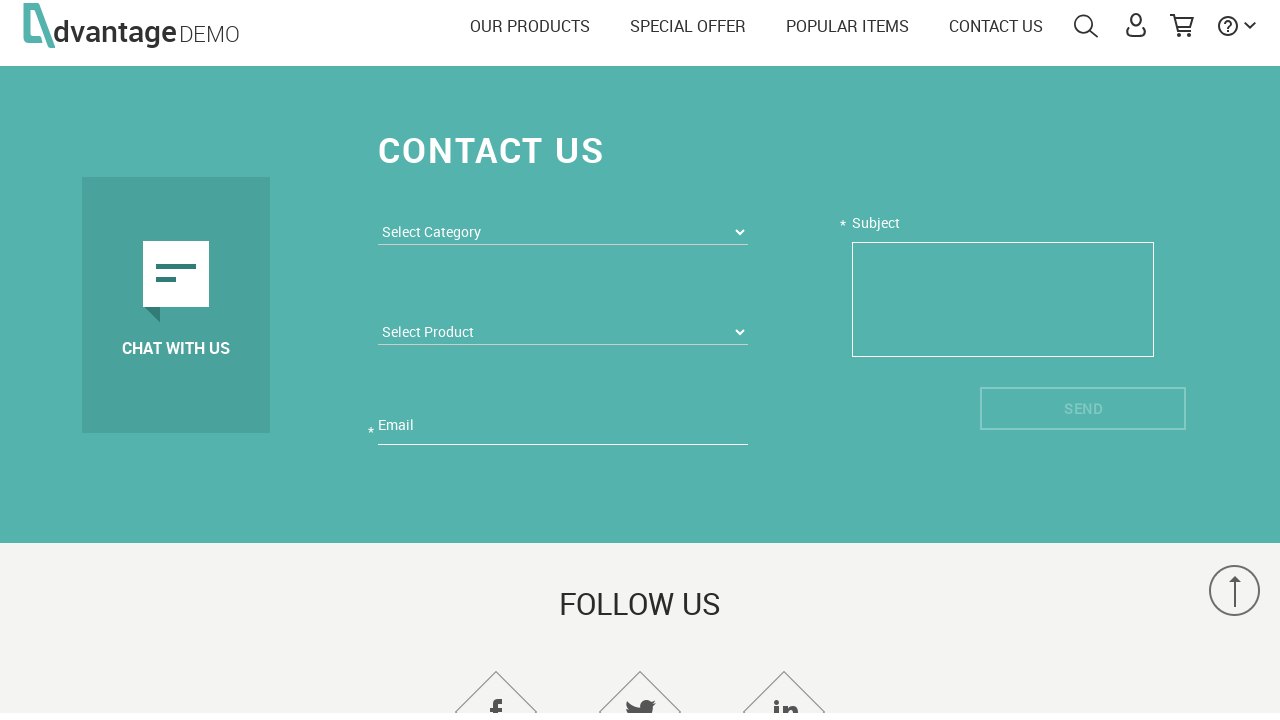

Waited 2 seconds after final navigation
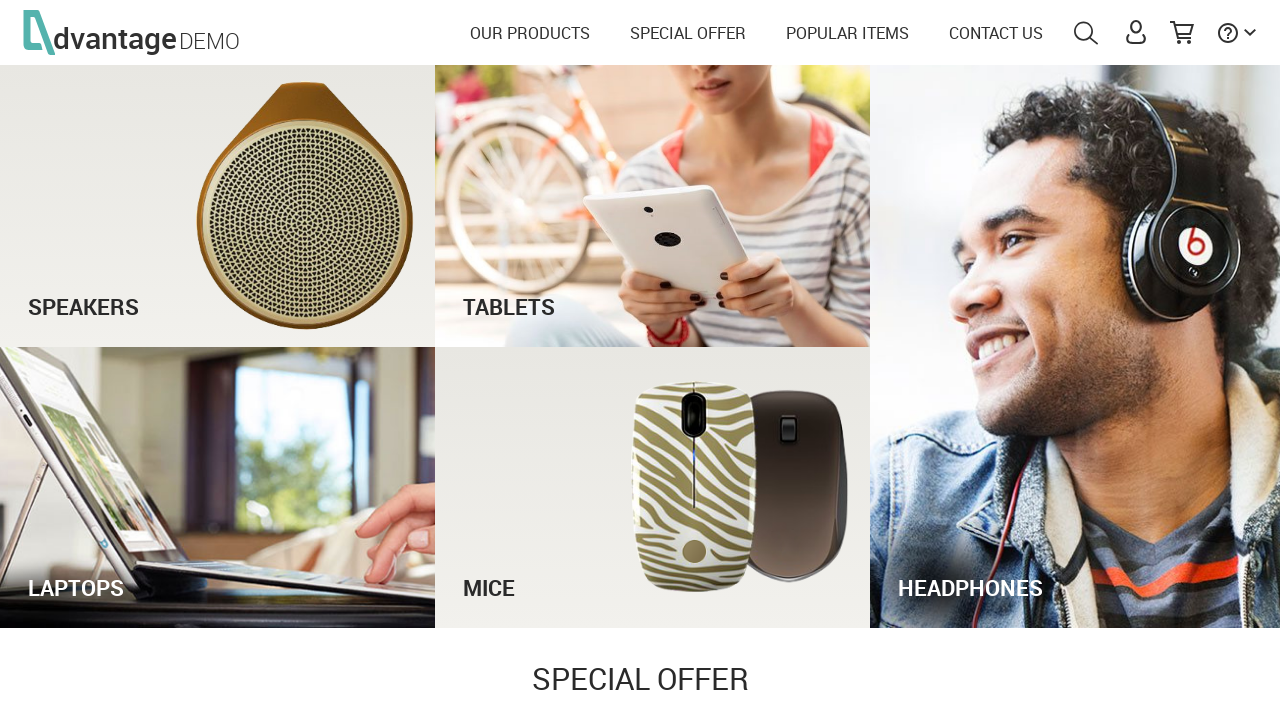

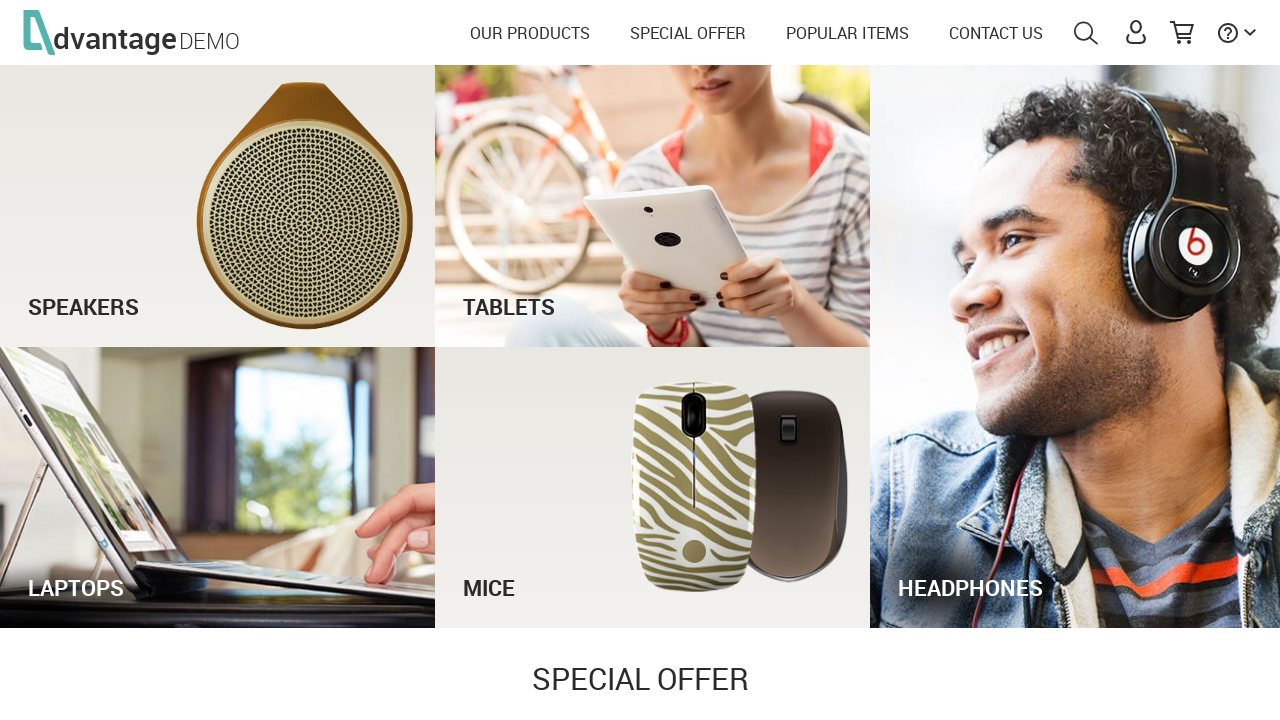